Tests JavaScript prompt box functionality by clicking a button to trigger a prompt, entering text into the prompt, accepting it, and verifying the output message is displayed.

Starting URL: https://www.hyrtutorials.com/p/alertsdemo.html

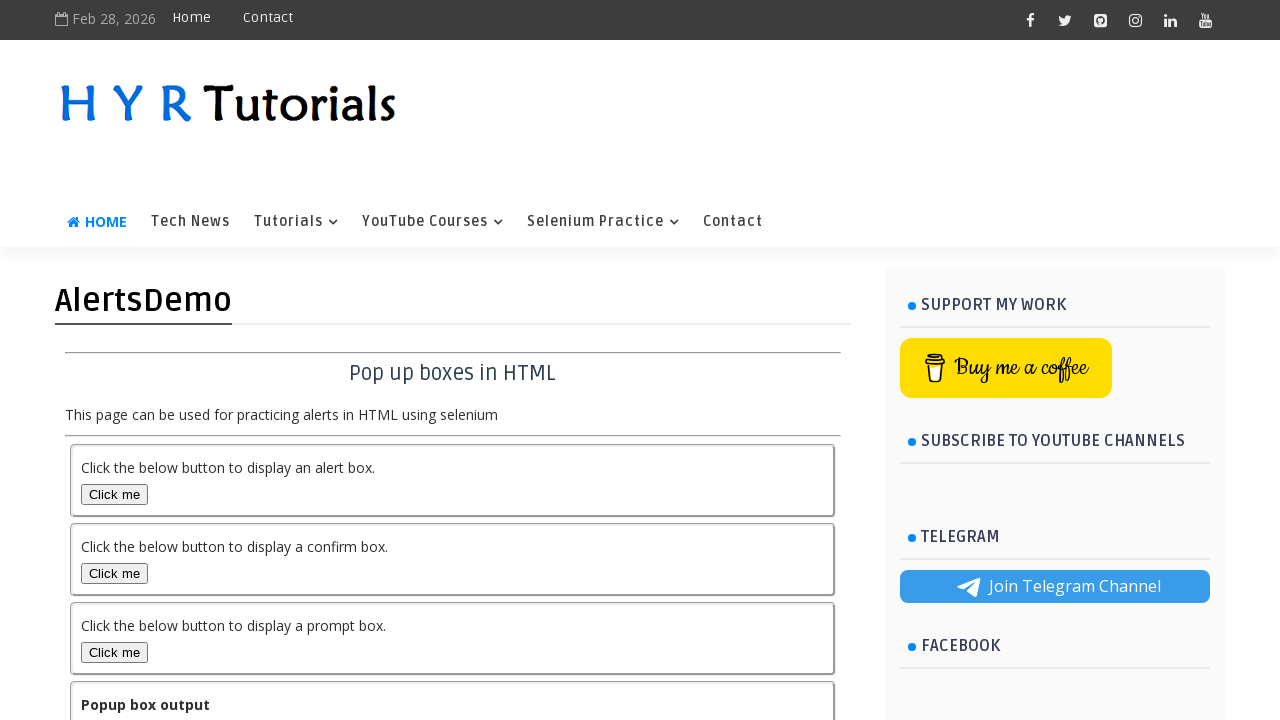

Clicked prompt box button to trigger JavaScript prompt at (114, 652) on button#promptBox
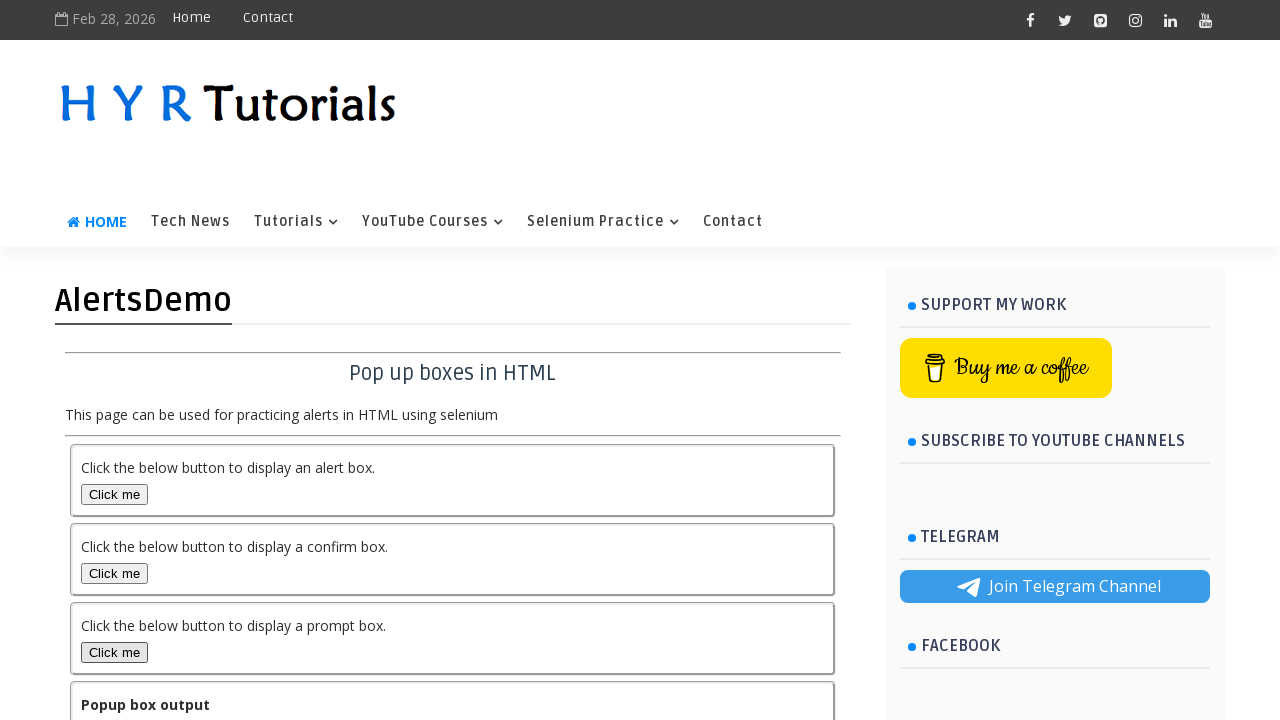

Set up dialog handler for prompt
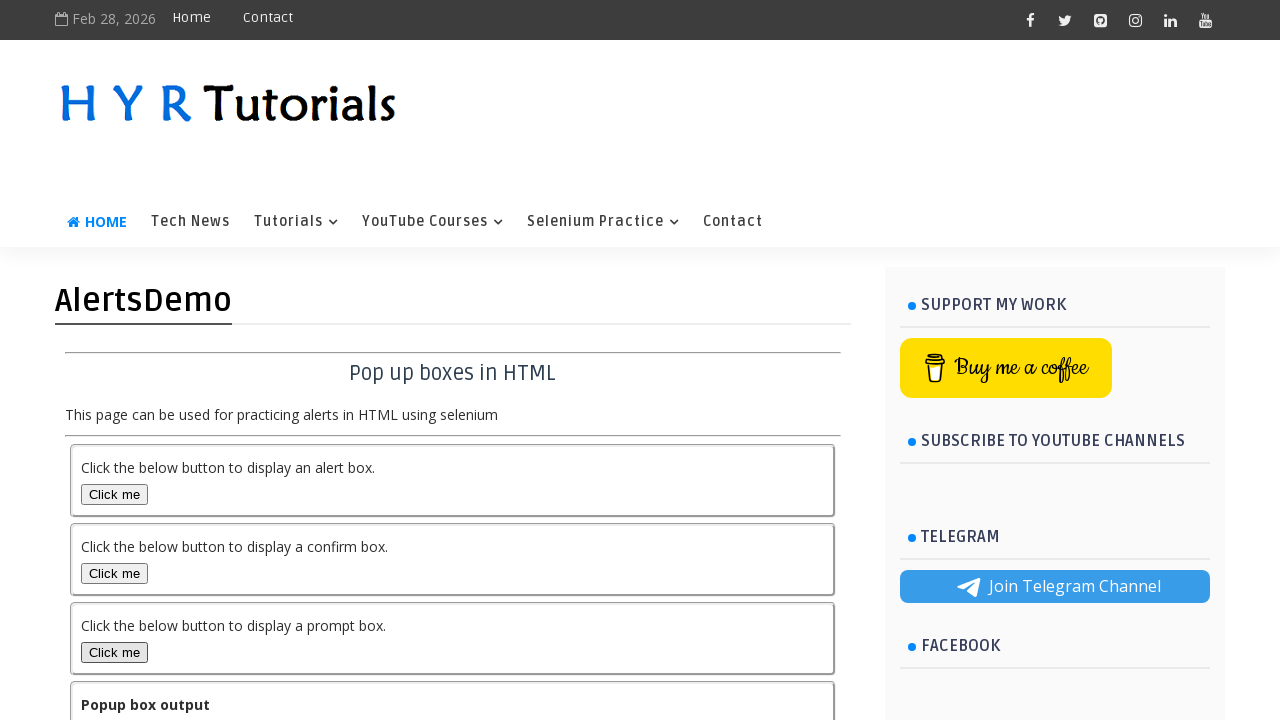

Registered dialog handler function to accept prompt with 'hi'
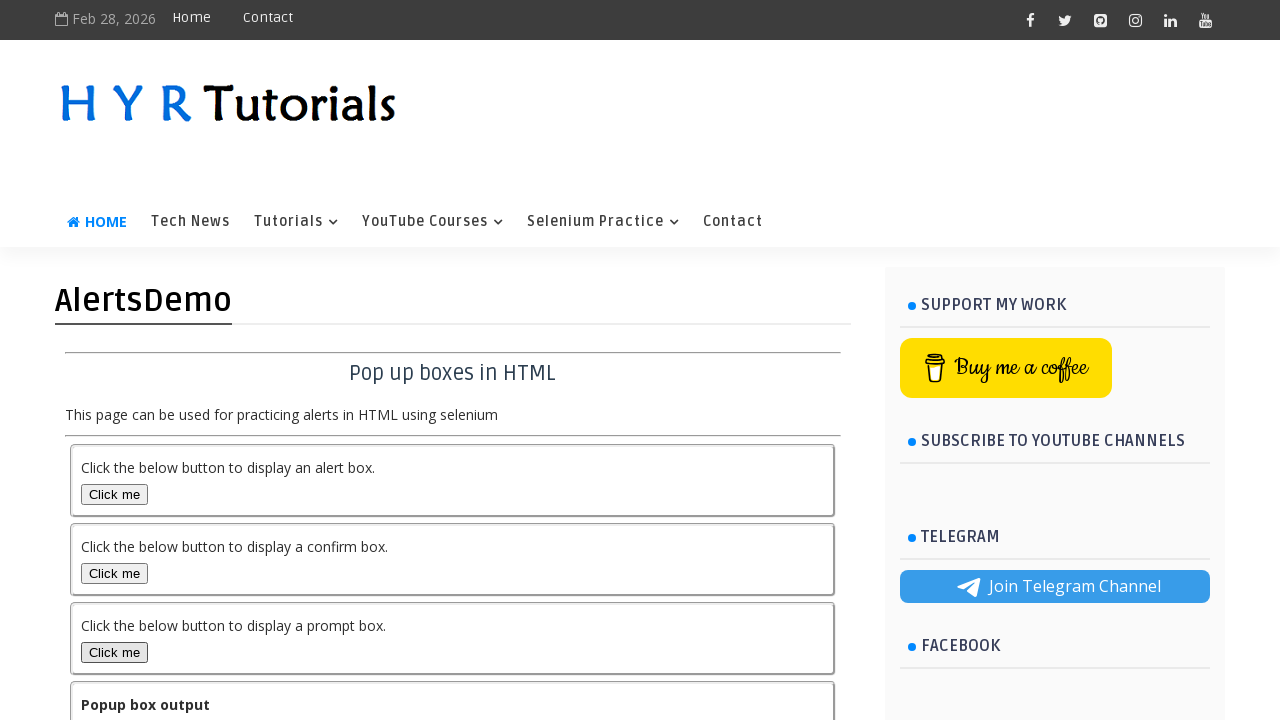

Clicked prompt box button at (114, 652) on button#promptBox
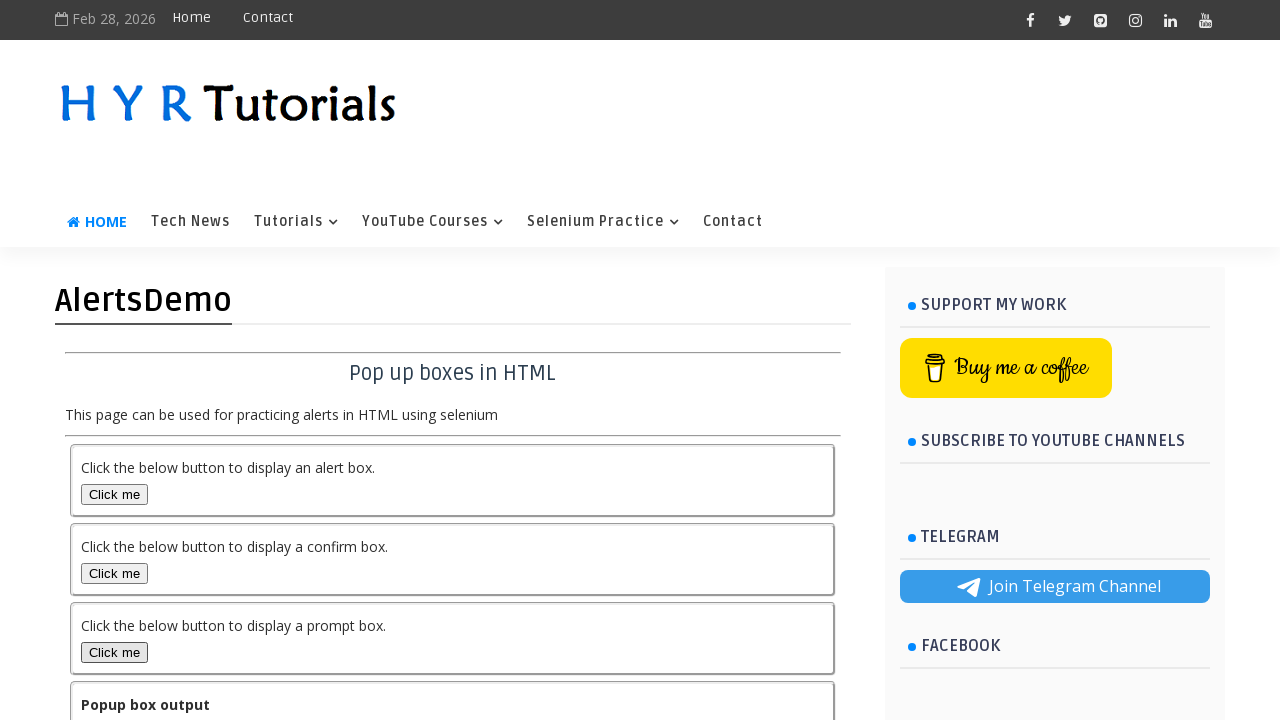

Output element appeared on the page
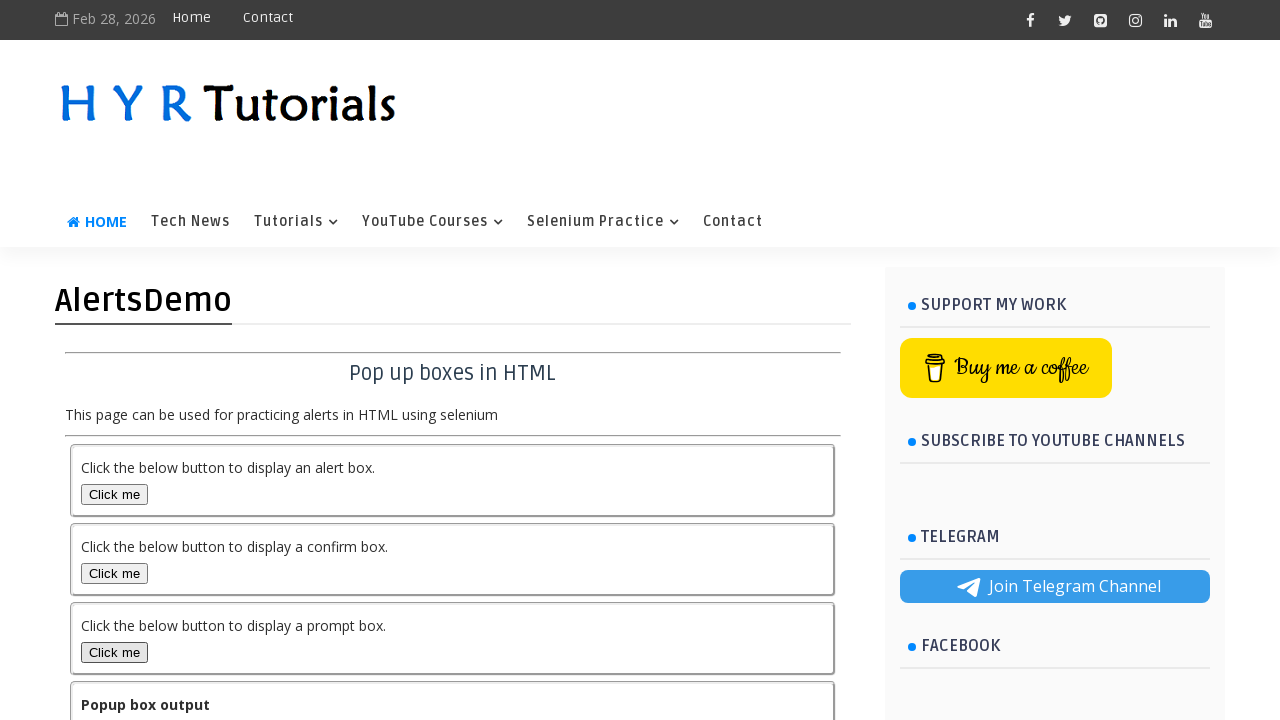

Located output element
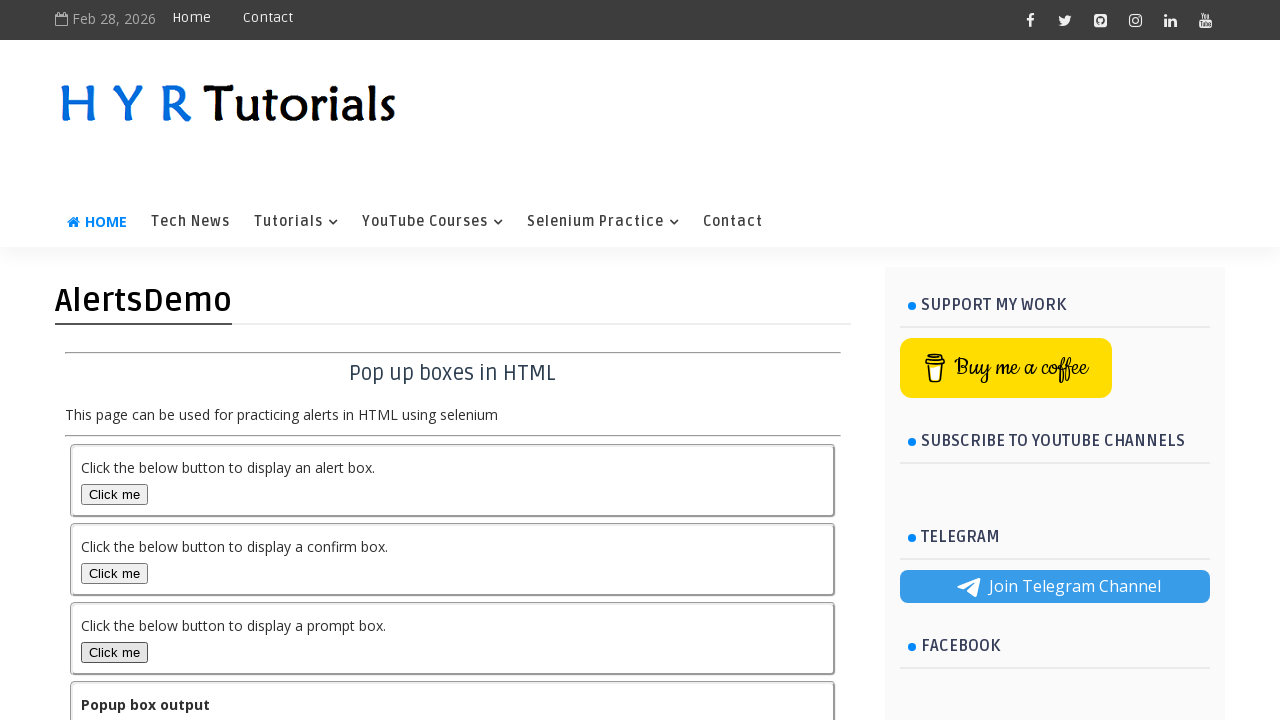

Output element is now visible, prompt accepted and result displayed
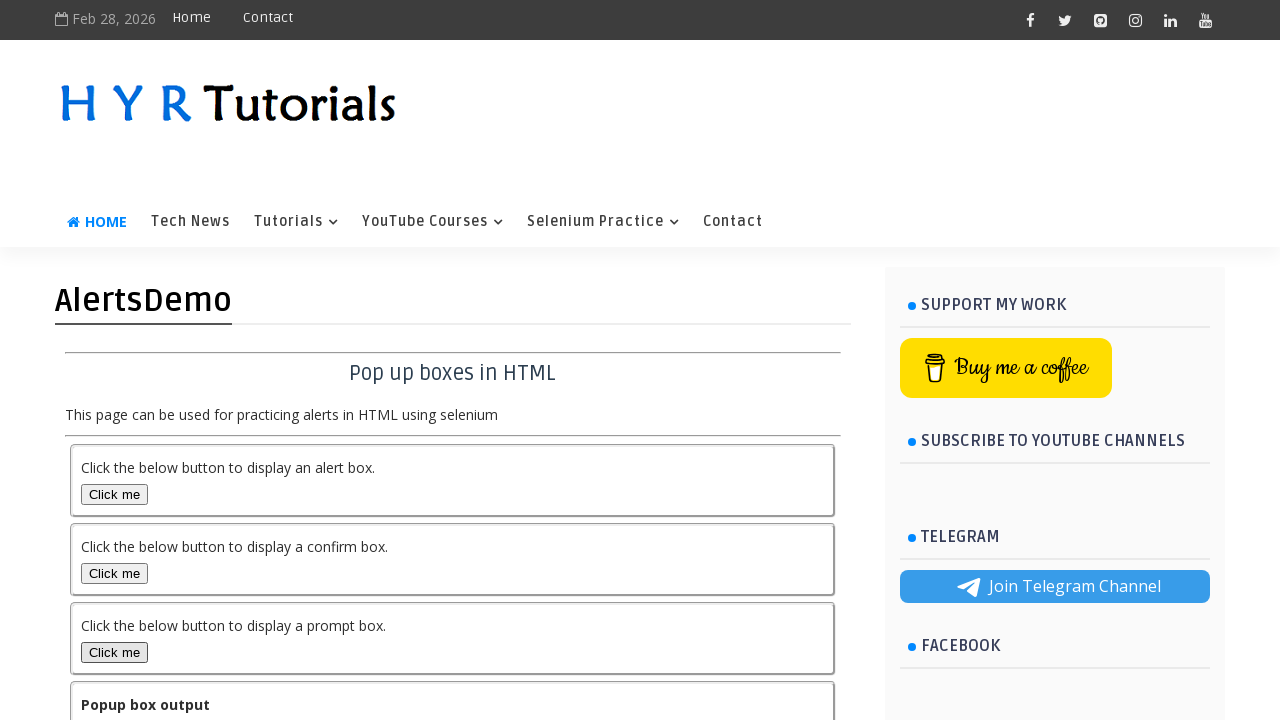

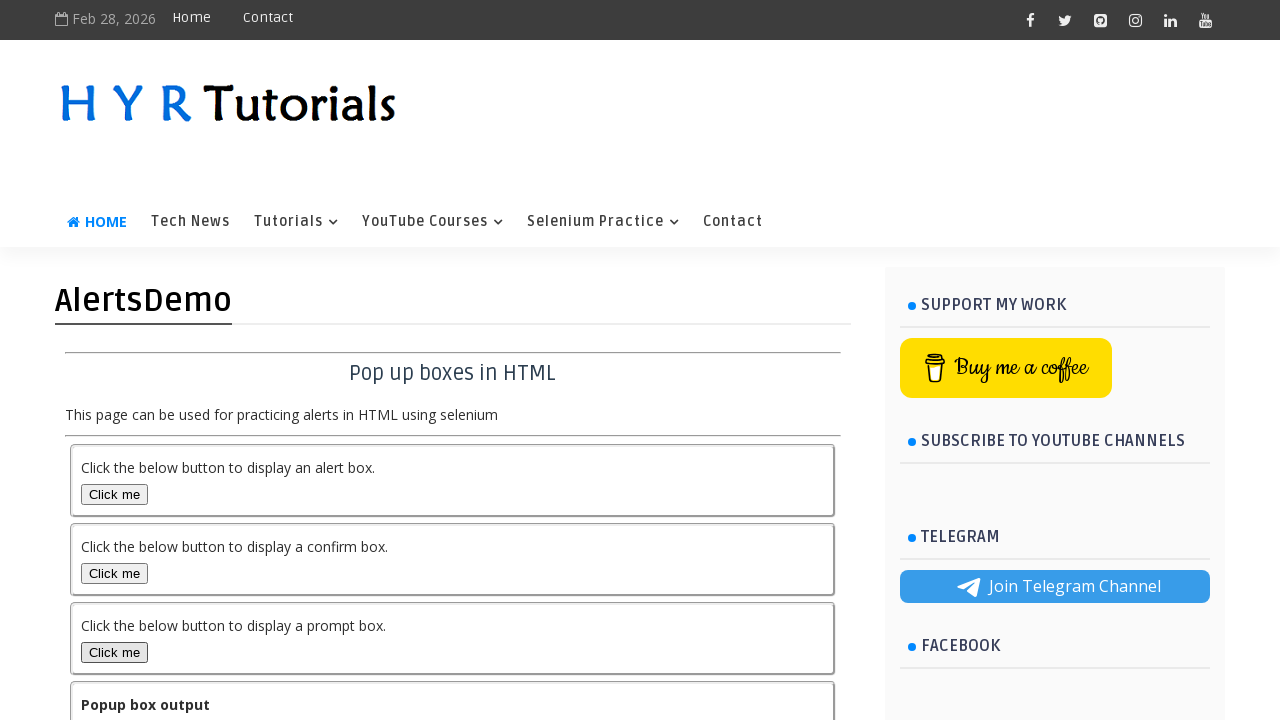